Tests radio button functionality by navigating to an HTML forms page and verifying the presence and attributes of radio button elements

Starting URL: http://echoecho.com/htmlforms10.htm

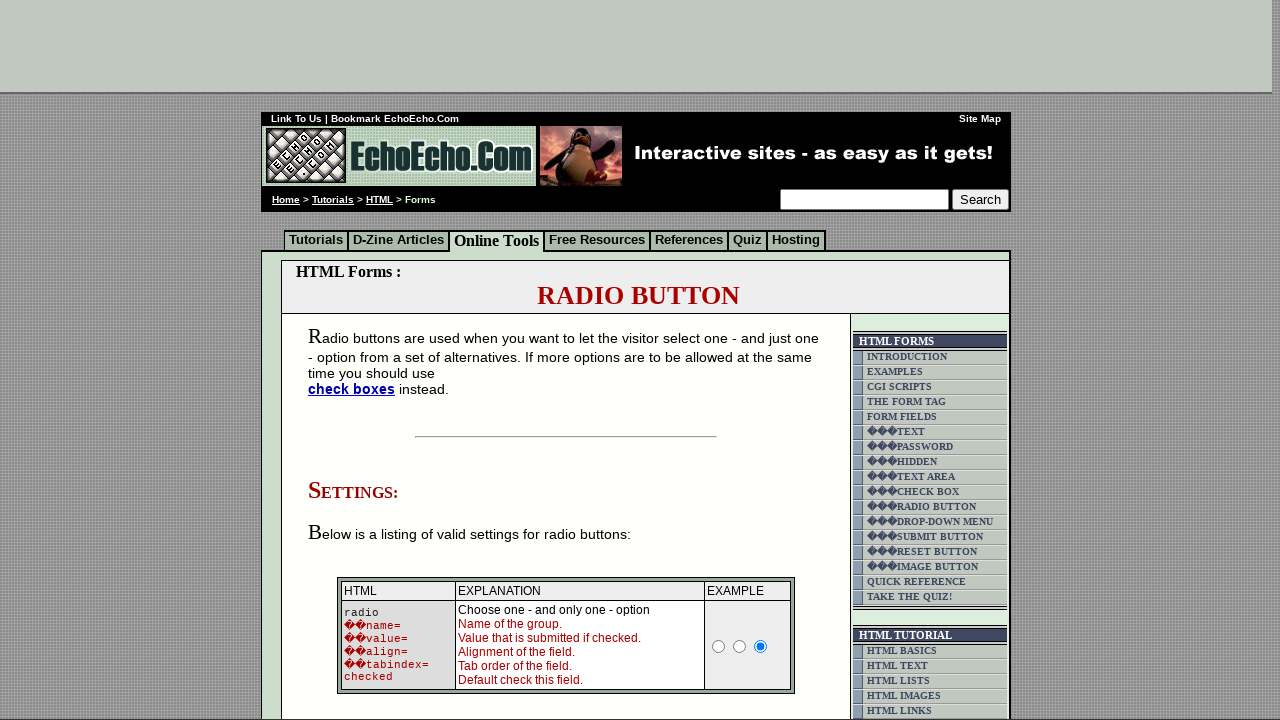

Waited for radio button group 'group1' to be present on the page
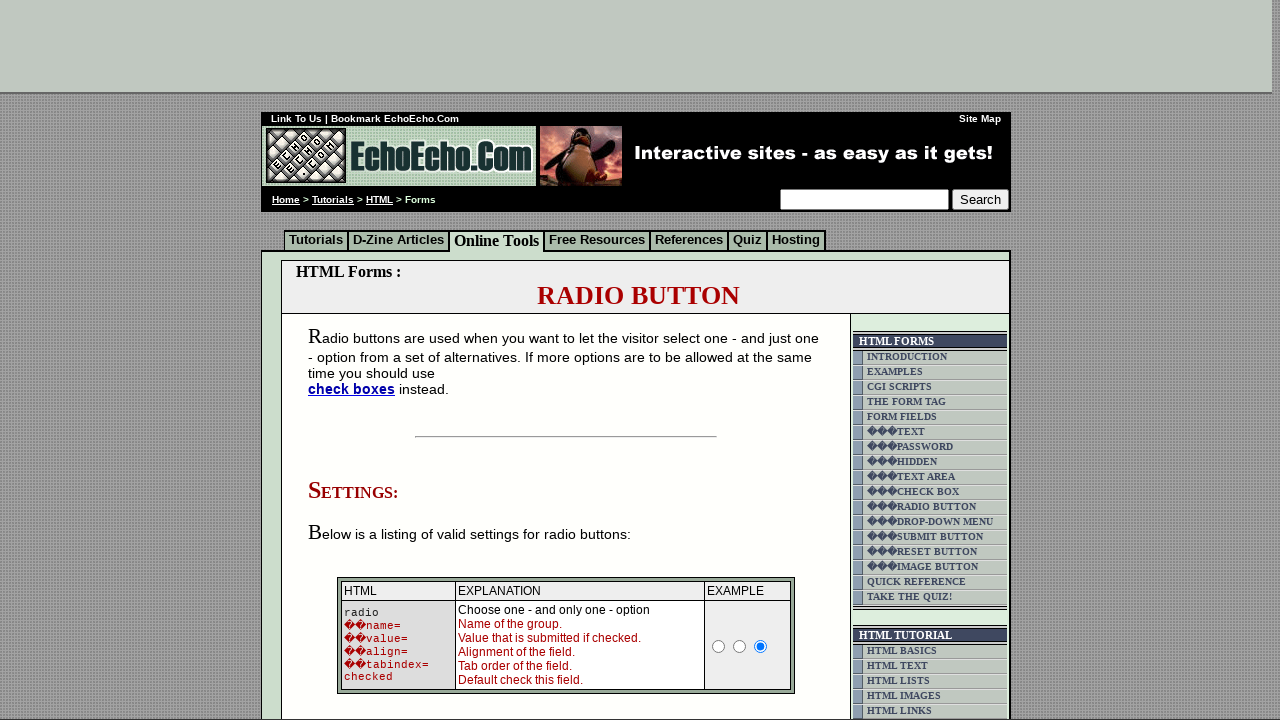

Located all radio buttons in the 'group1' group
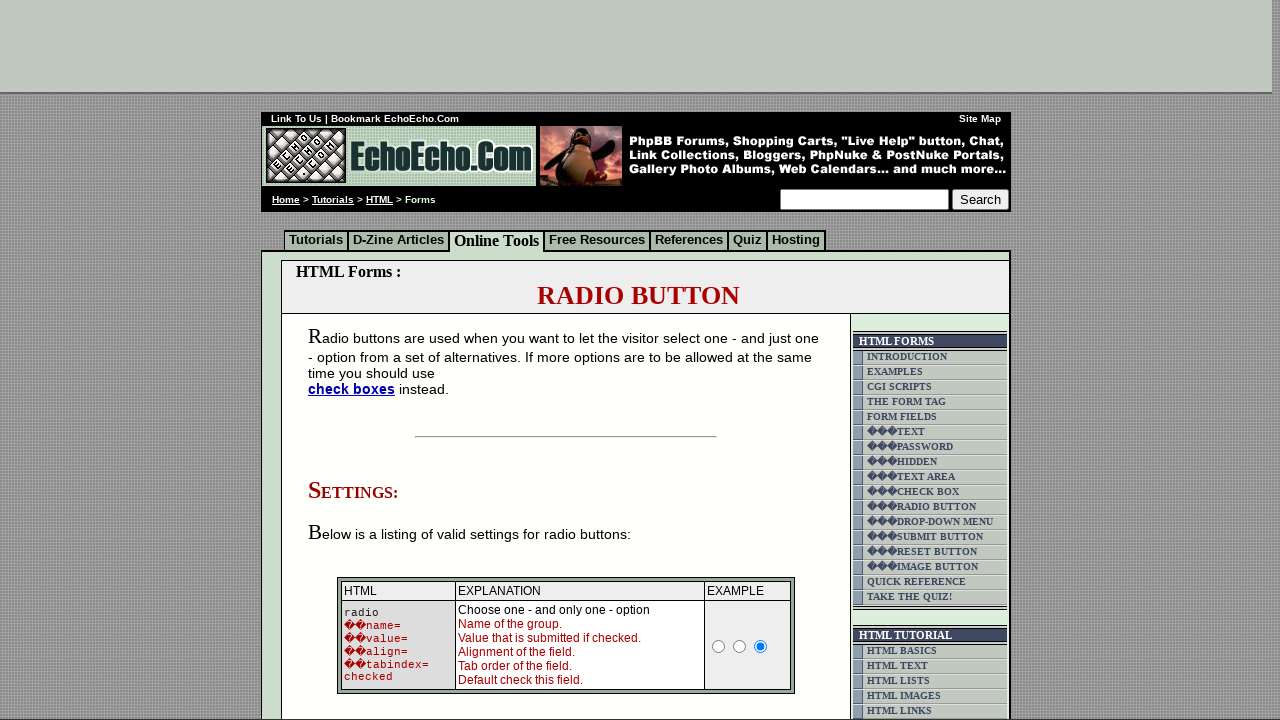

Clicked the first radio button in the group at (356, 360) on input[name='group1'] >> nth=0
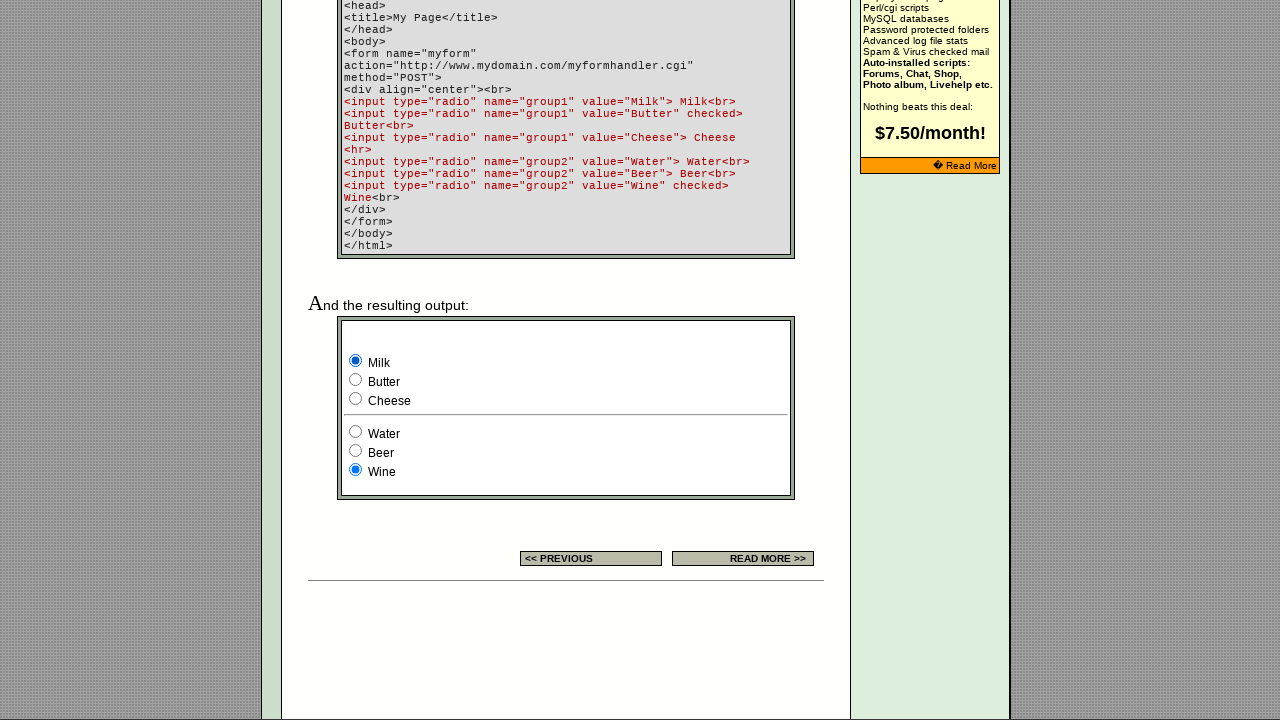

Clicked the second radio button to verify selection changes at (356, 380) on input[name='group1'] >> nth=1
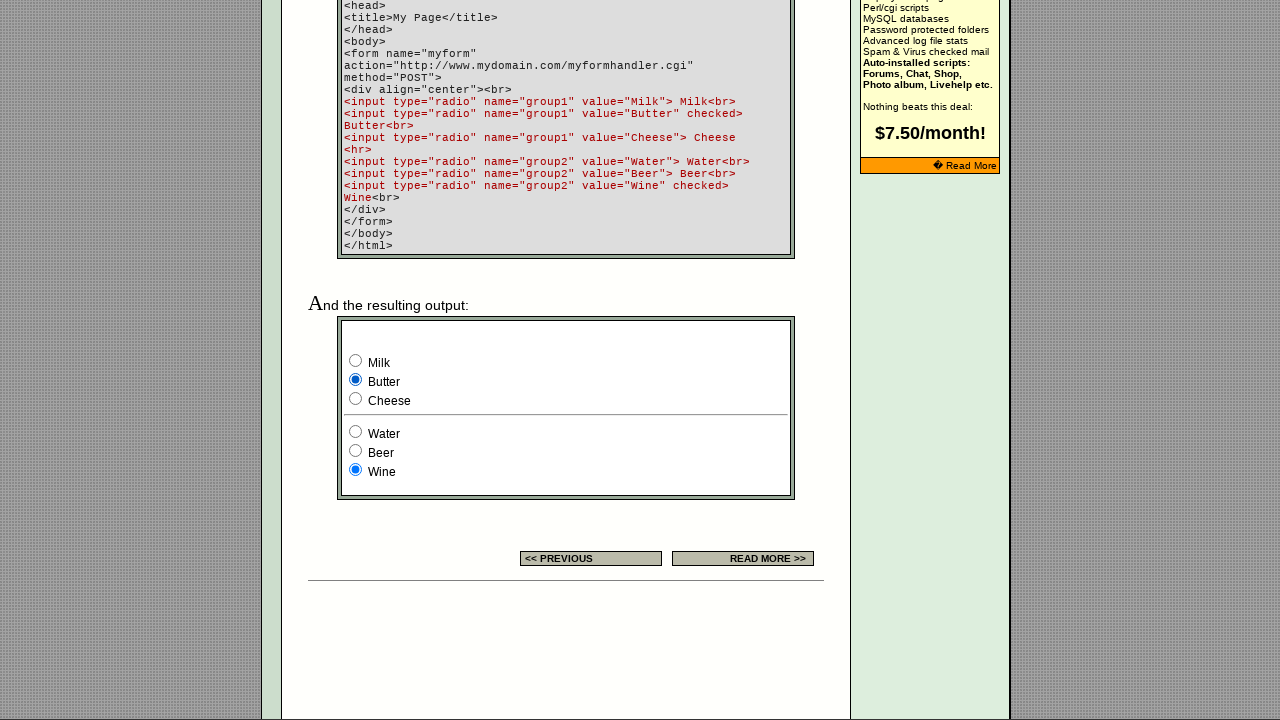

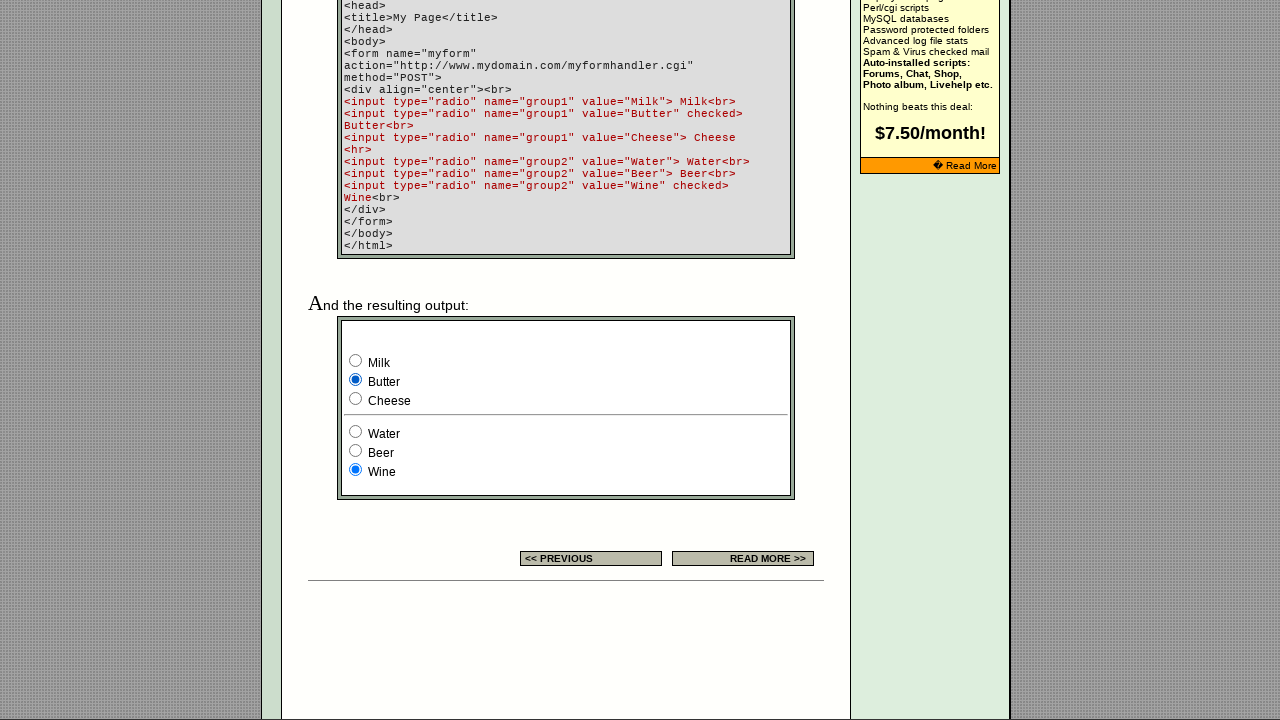